Tests the text box form on DemoQA by filling in full name, email, current address, and permanent address fields, then submitting the form

Starting URL: https://demoqa.com/text-box

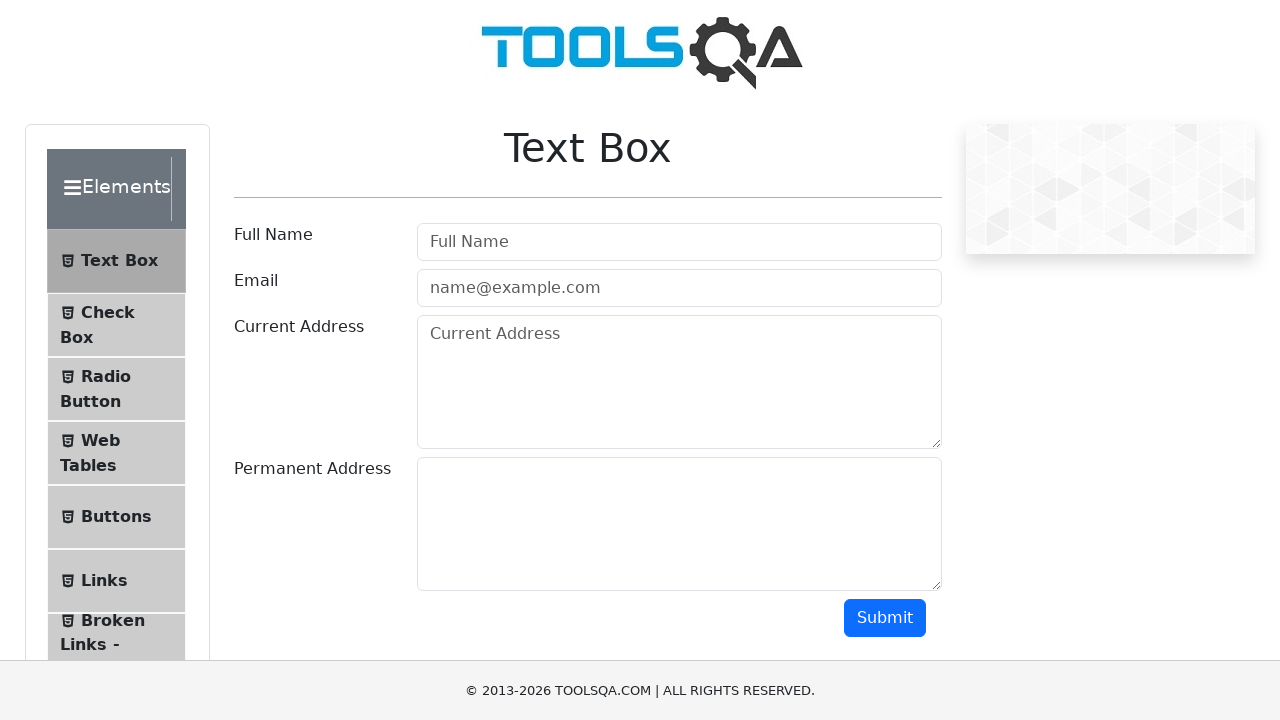

Clicked on the text box menu item at (116, 261) on xpath=//*[@id='item-0']
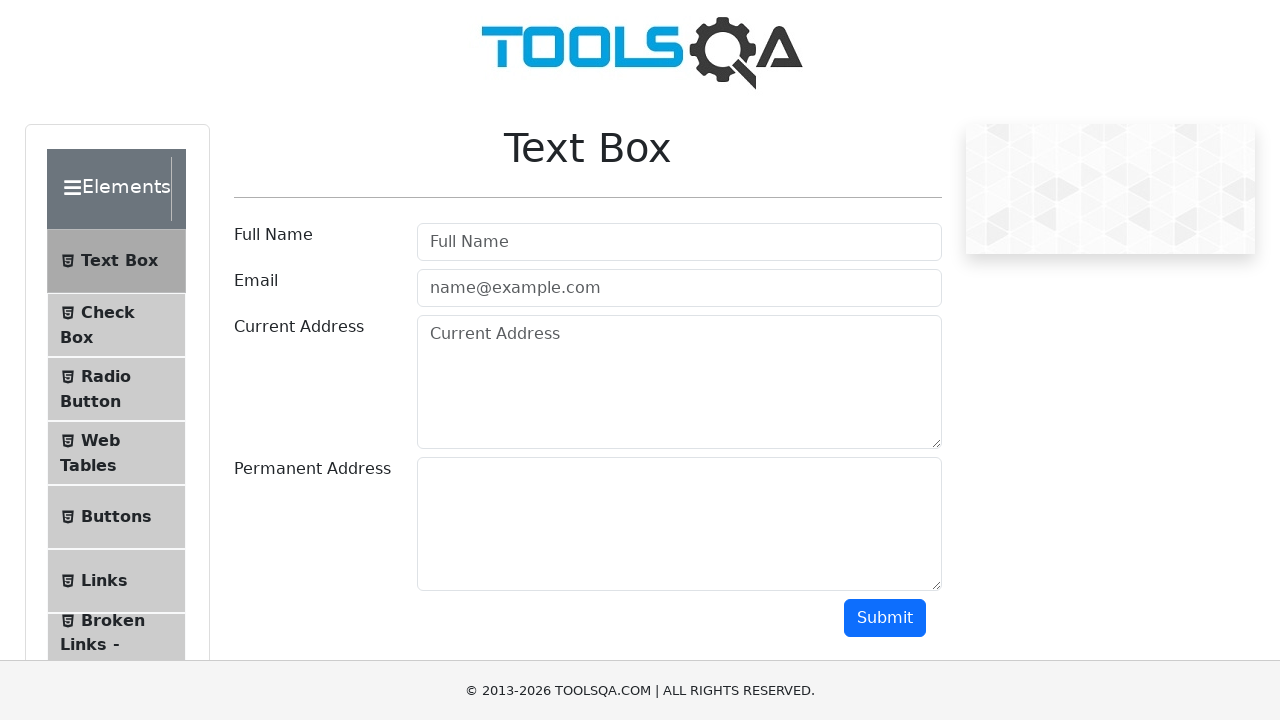

Filled full name field with 'Mari' on #userName
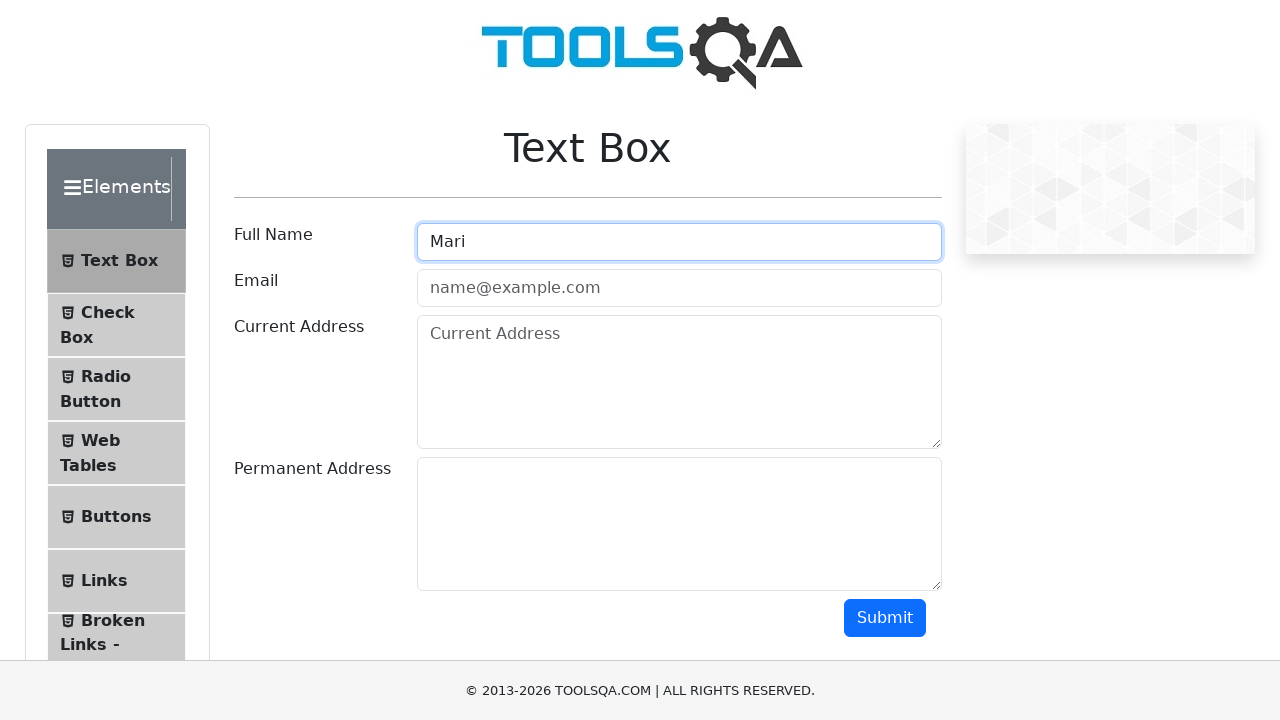

Filled email field with 'mari@gmail.com' on #userEmail
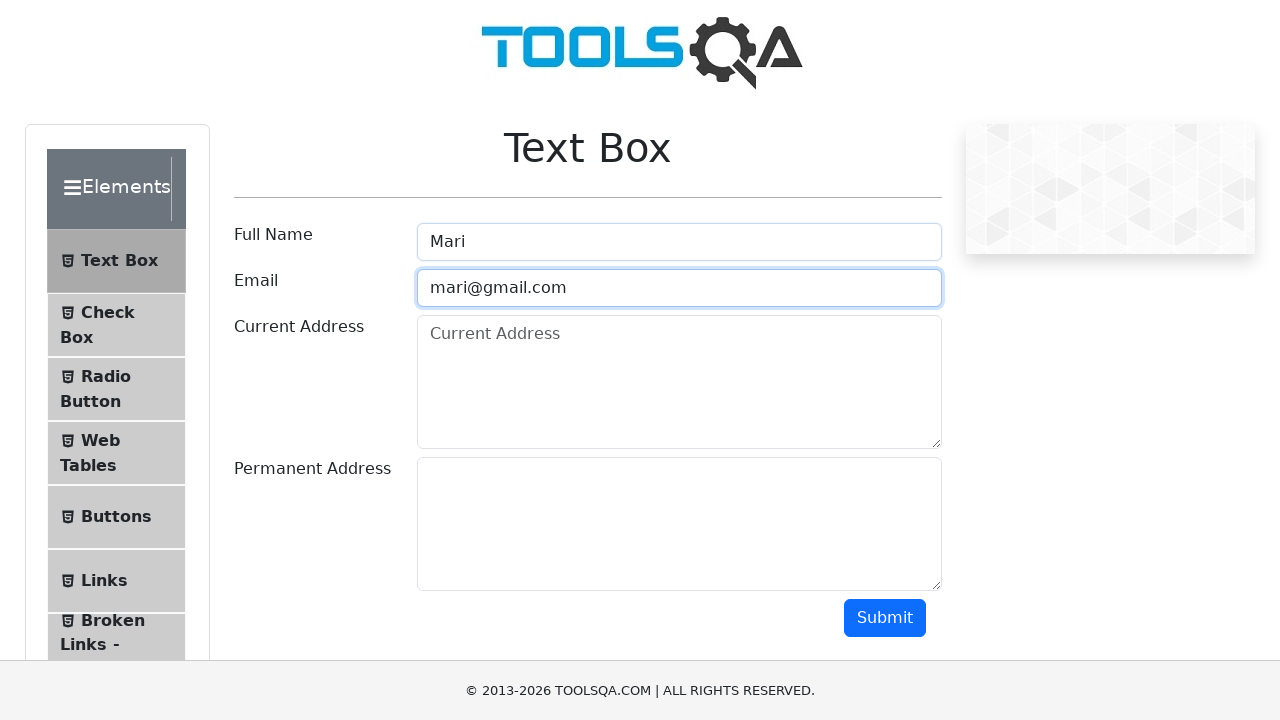

Filled current address field with 'Teilor' on #currentAddress
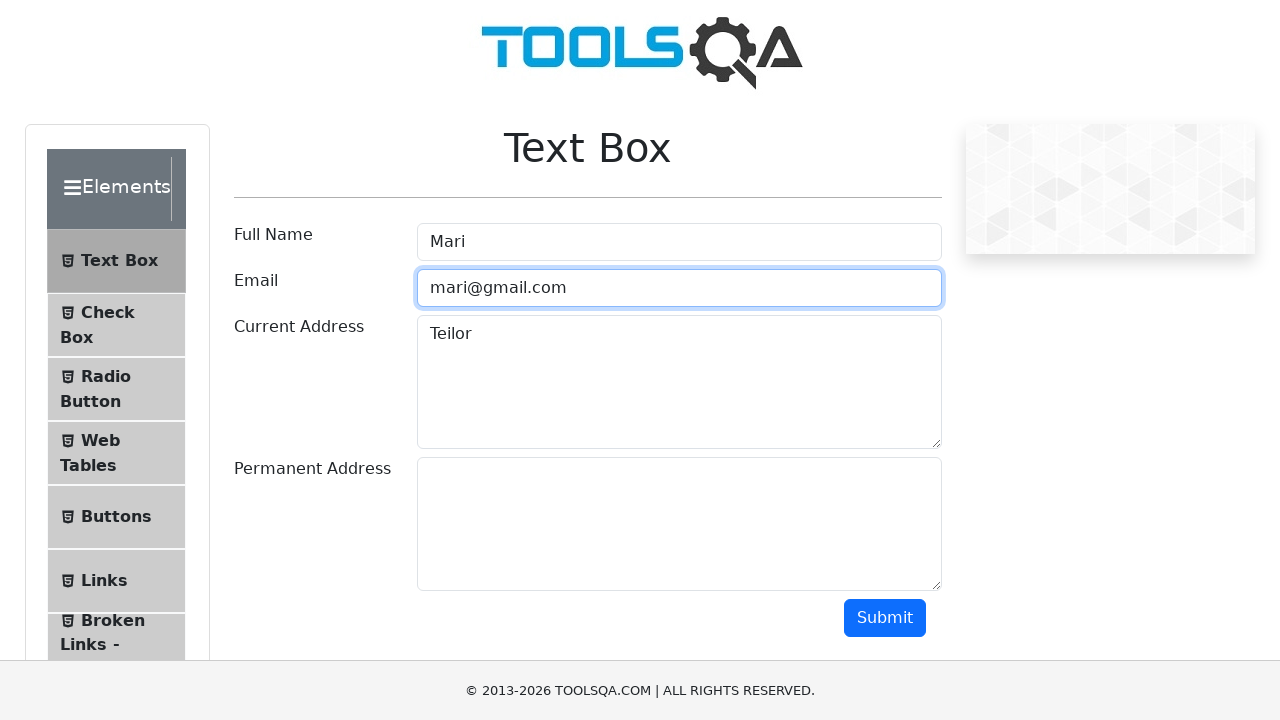

Filled permanent address field with 'Molodejnaia' on #permanentAddress
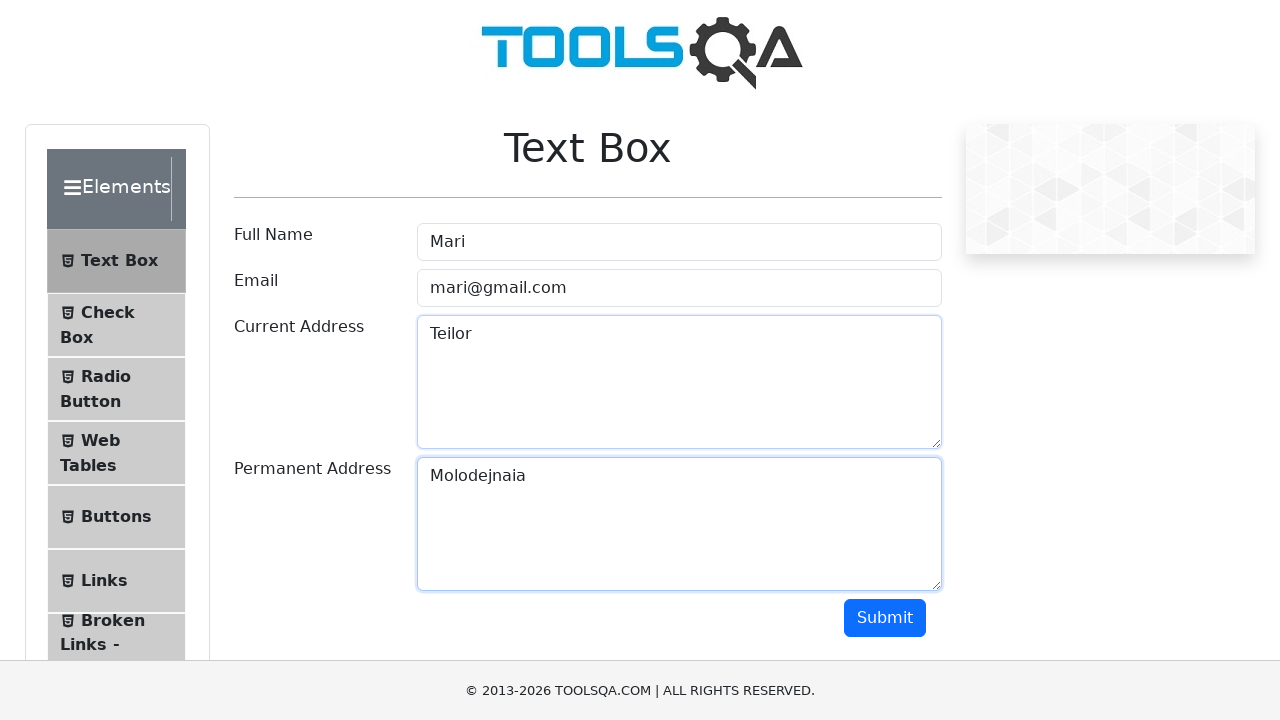

Clicked submit button to submit the form at (885, 618) on #submit
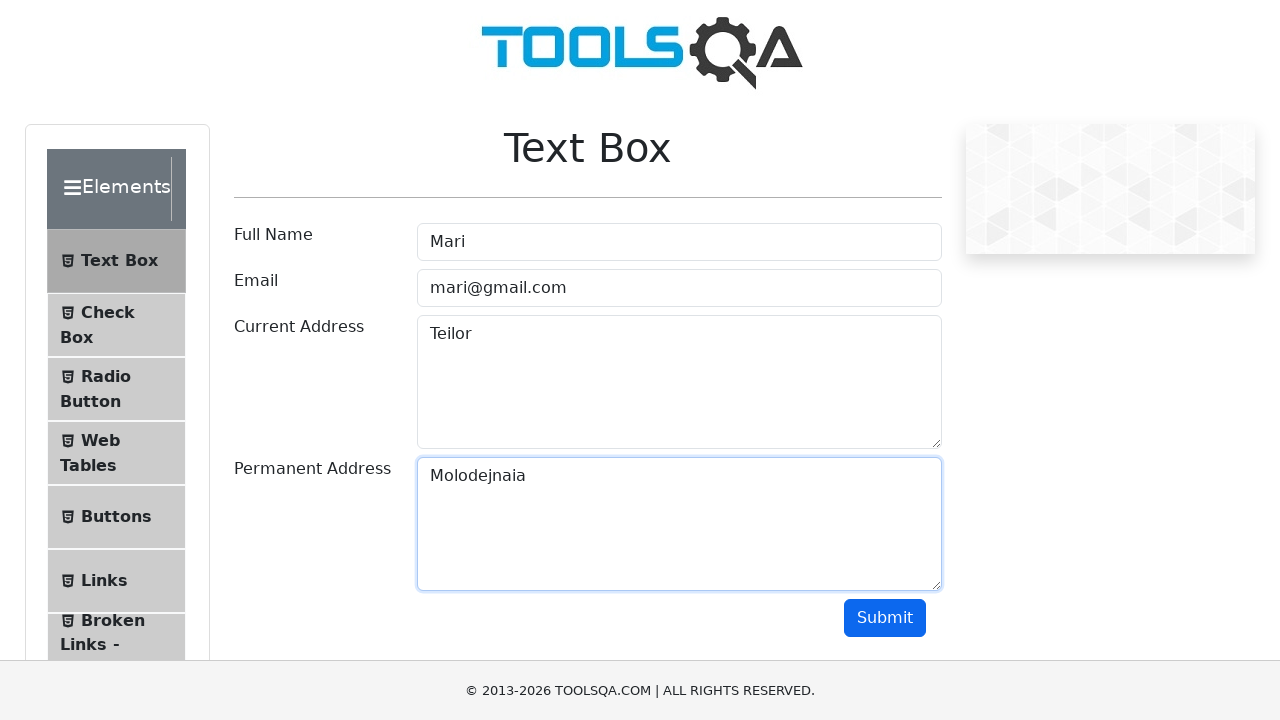

Form output appeared on the page
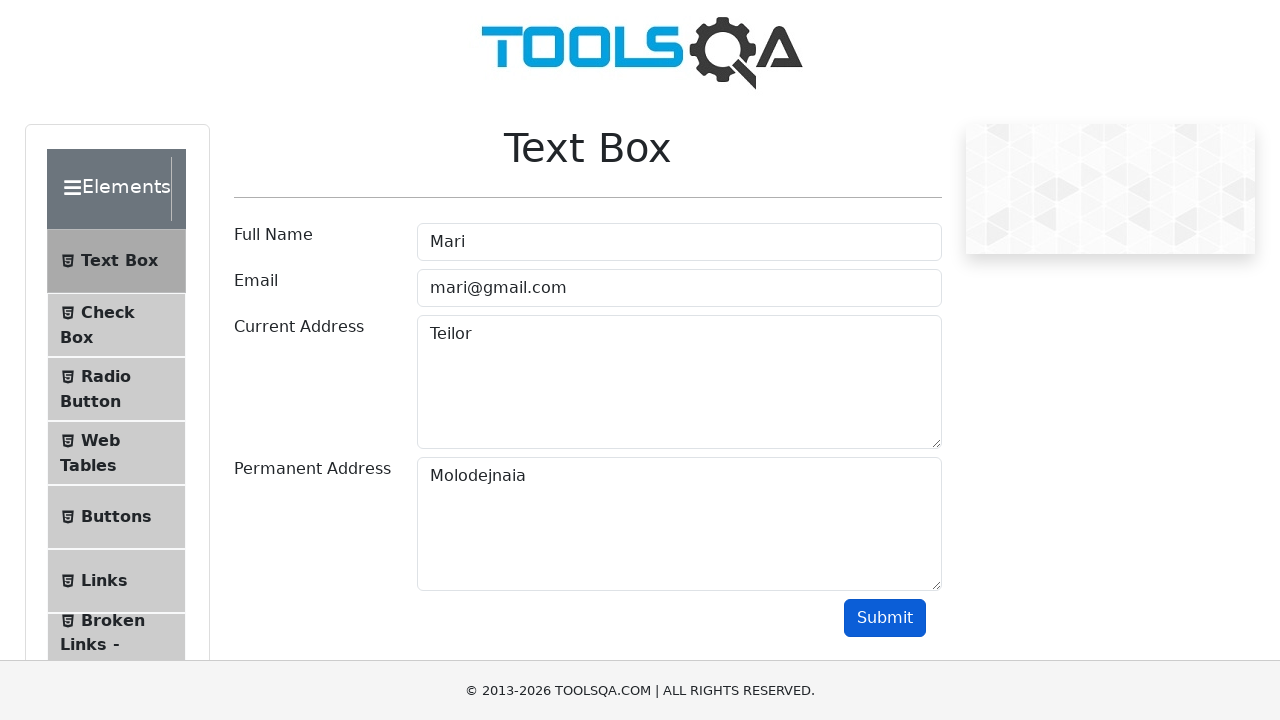

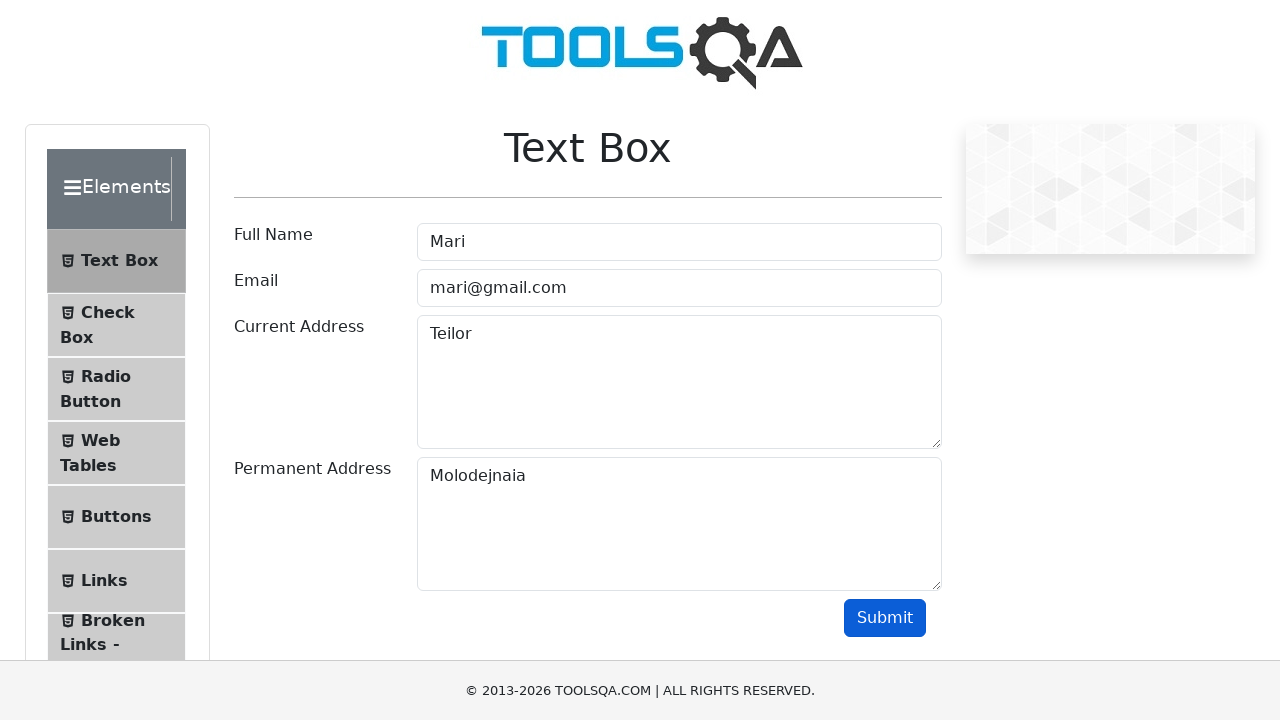